Tests mouse hover functionality on a multi-level dropdown menu by hovering over main menu items to reveal submenus and clicking on a nested sub-item

Starting URL: https://demoqa.com/menu/

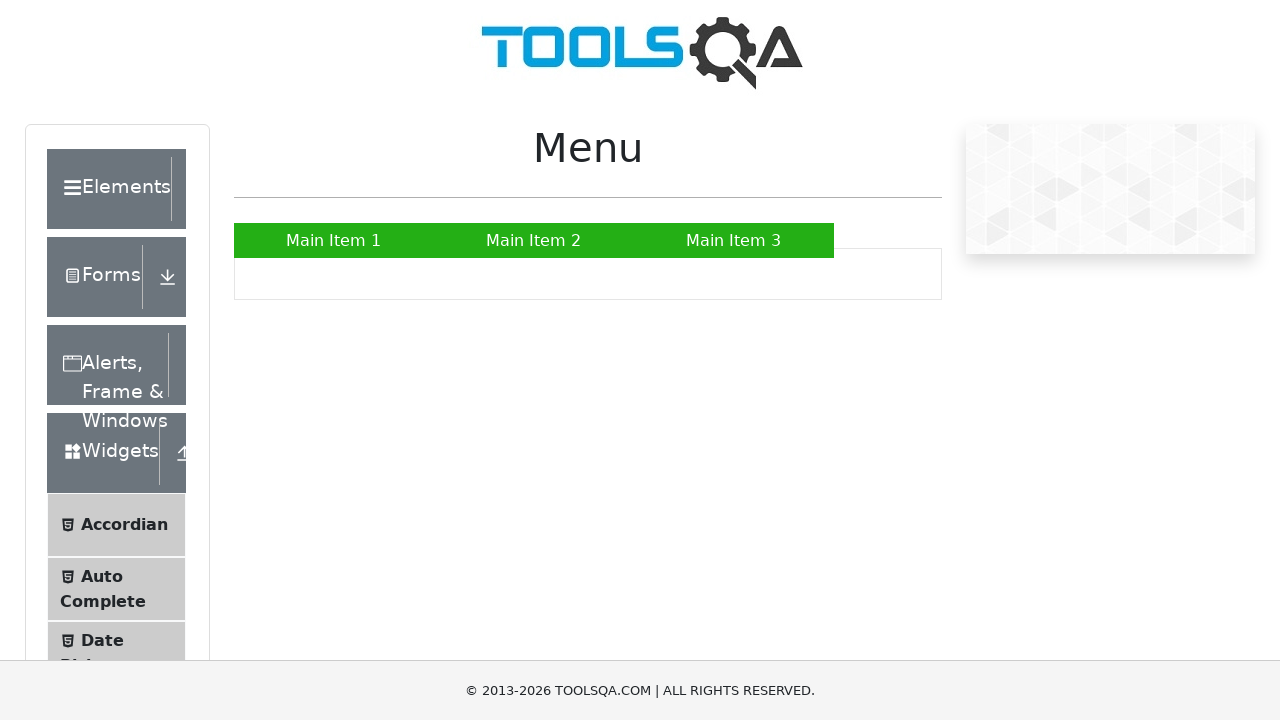

Waited for Main Item 2 menu to be visible
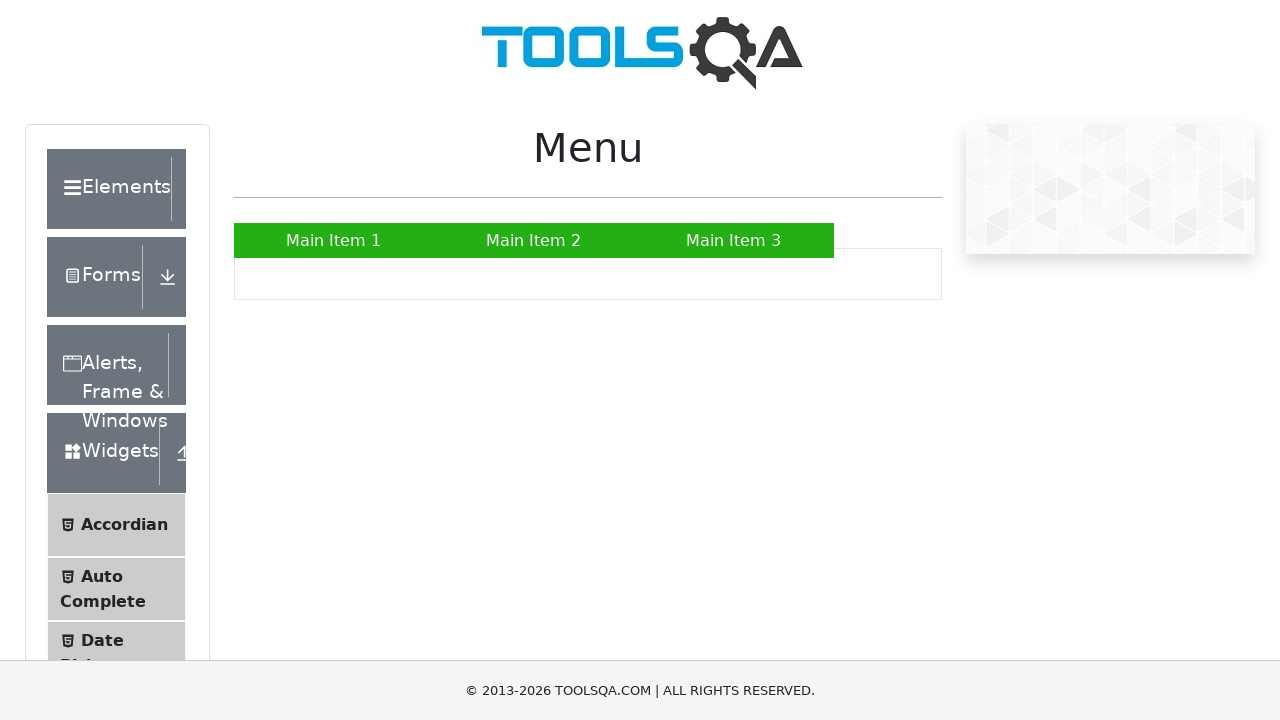

Hovered over Main Item 2 to reveal submenu at (534, 240) on xpath=//ul[@id='nav']/li/a[contains(text(), 'Main Item 2')]
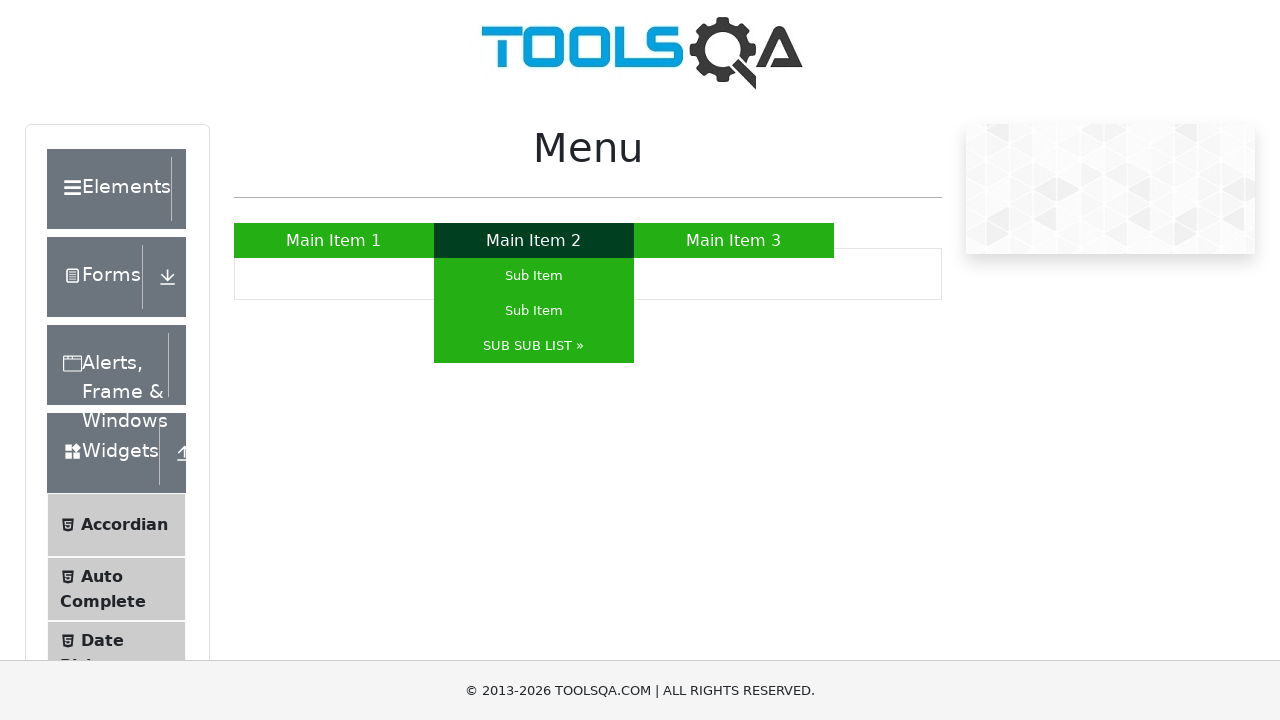

Hovered over SUB SUB LIST to reveal nested submenu at (534, 346) on xpath=//ul[@id='nav']/li/ul/li/a[contains(text(), 'SUB SUB LIST')]
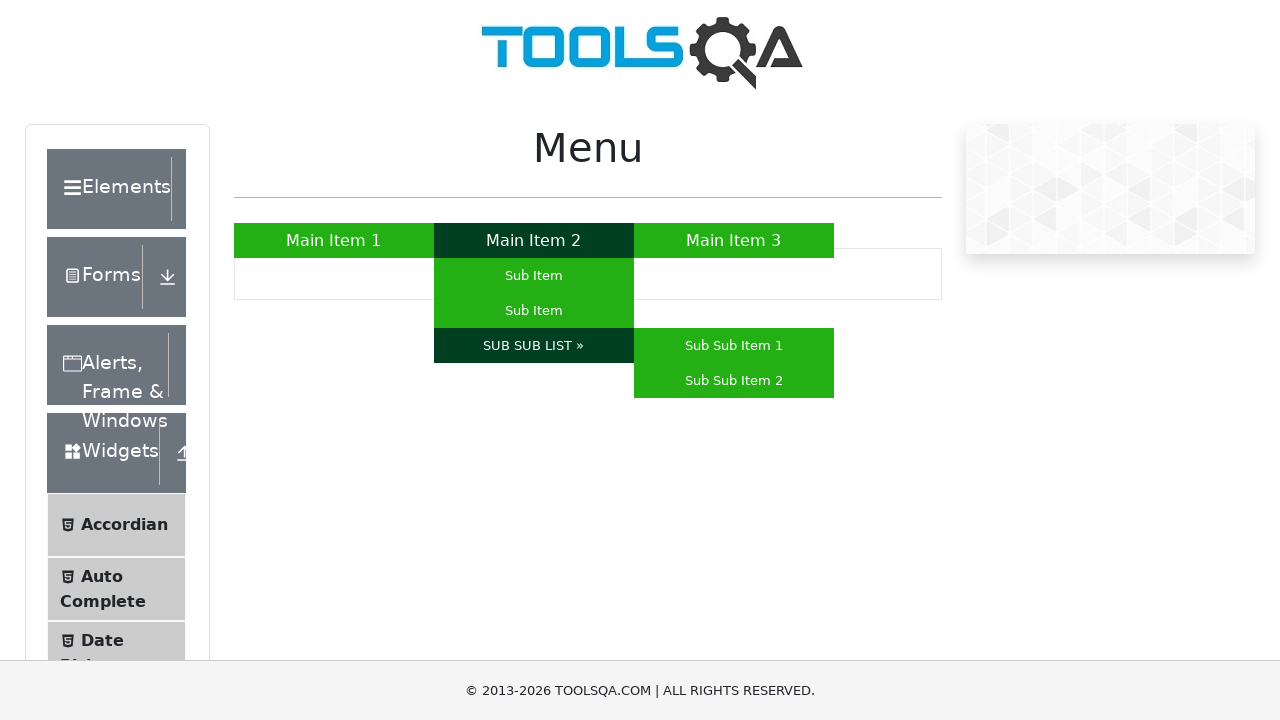

Clicked on Sub Sub Item 1 in nested dropdown menu at (734, 346) on xpath=//ul[@id='nav']/li/ul/li/ul/li/a[contains(text(), 'Sub Sub Item 1')]
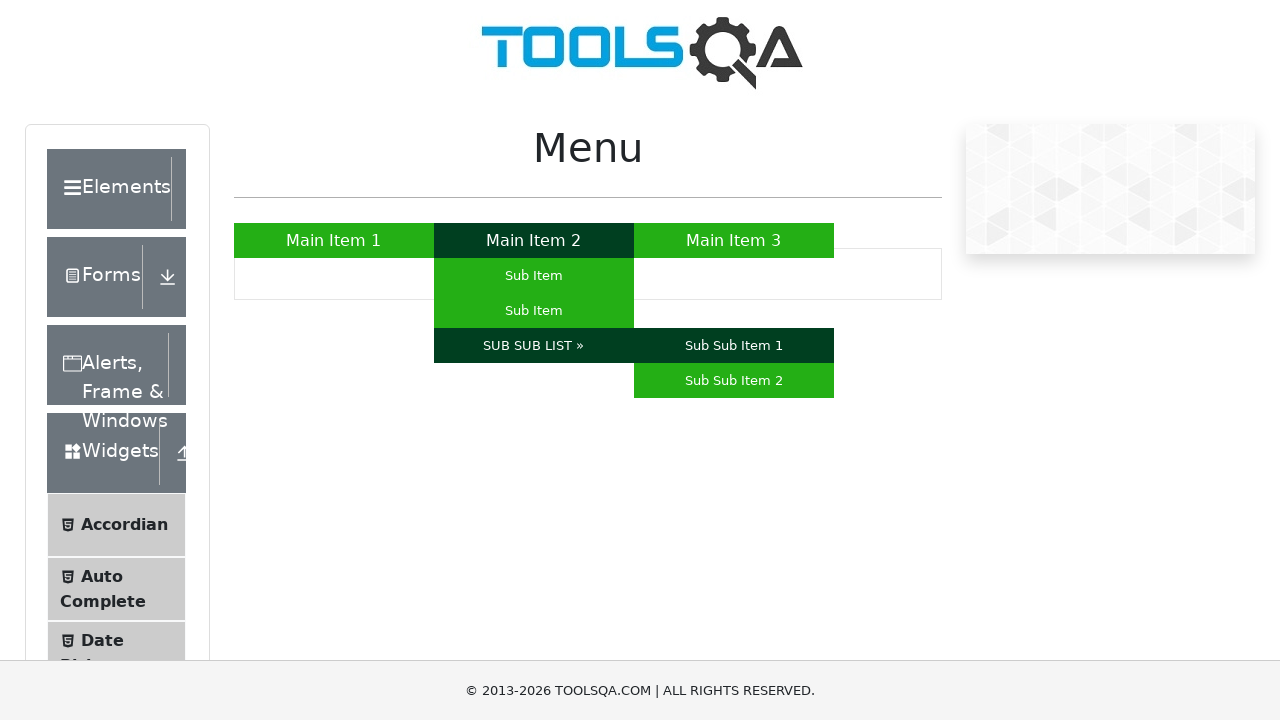

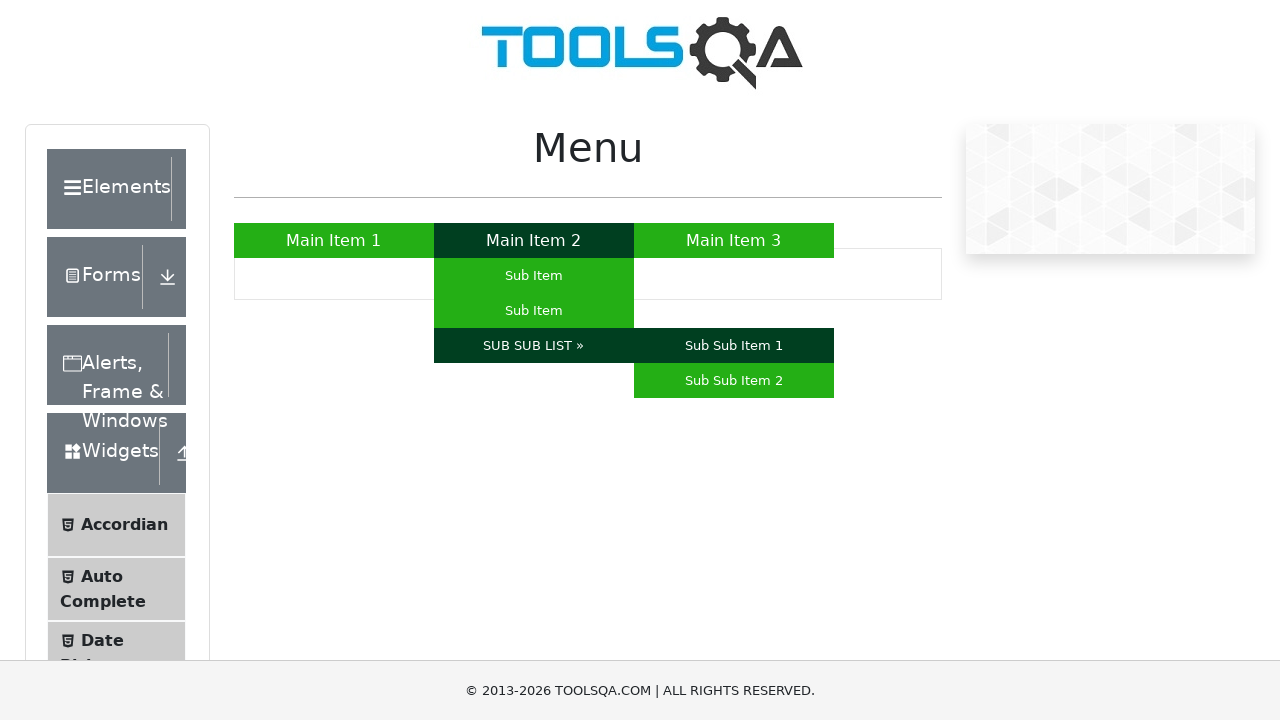